Tests that the page does not show 404 error or empty content message

Starting URL: https://egundem.com/kose-yazilari

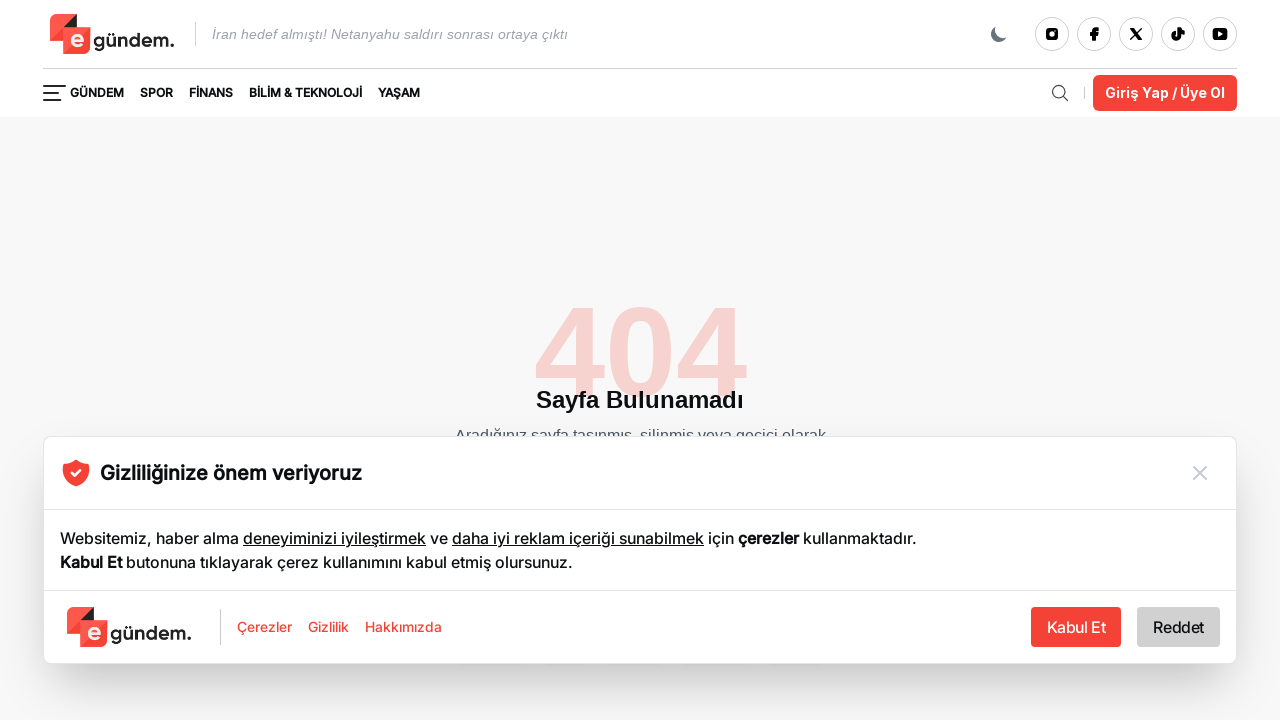

Page loaded - DOM content ready
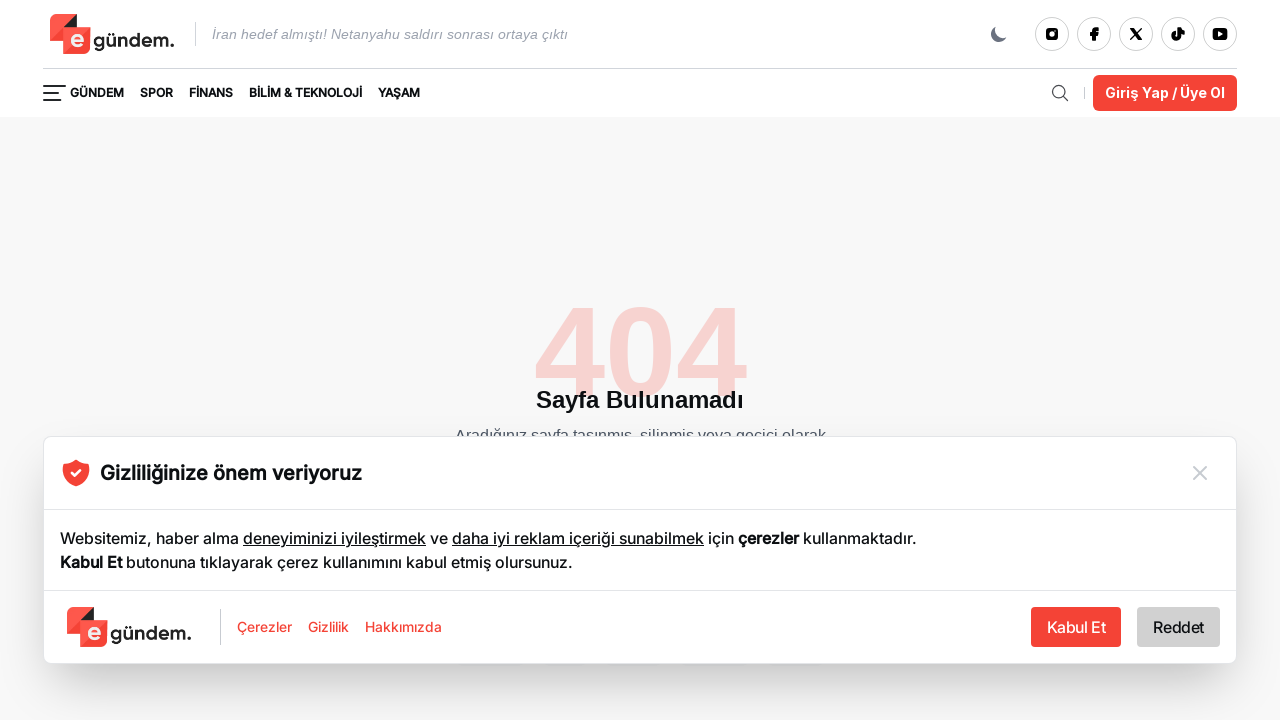

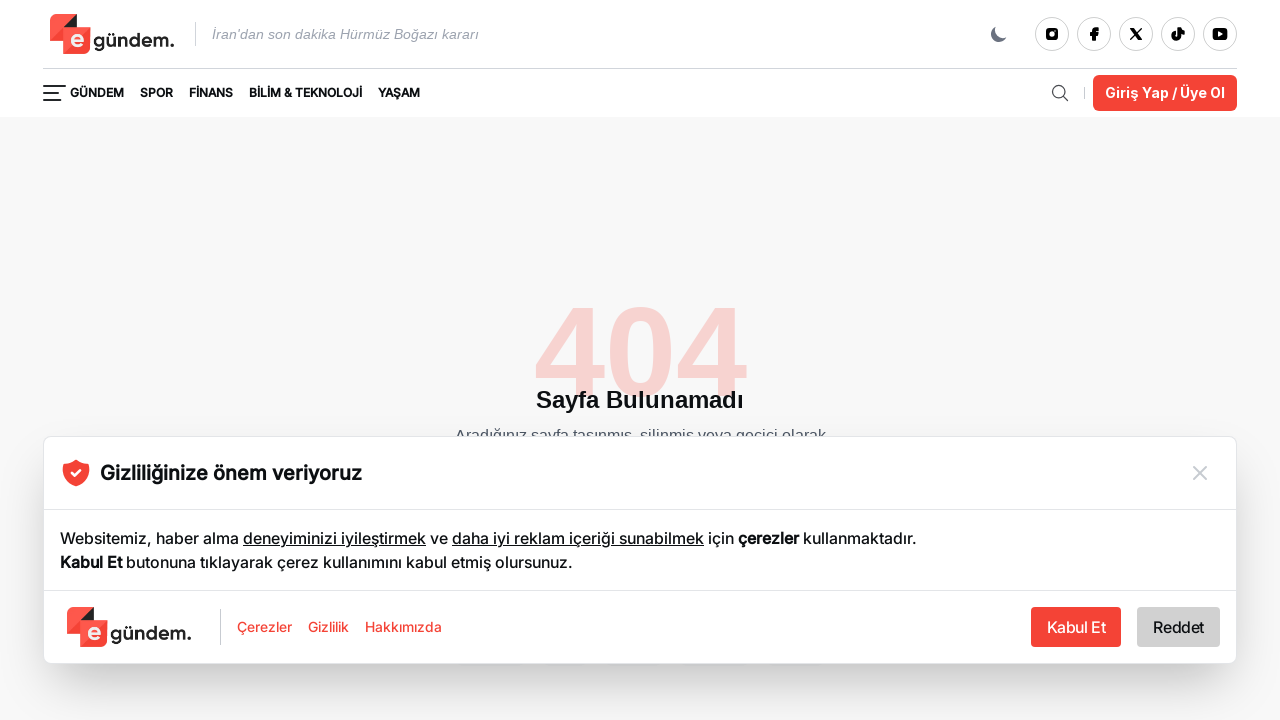